Tests various element states on a blog page by checking if elements are displayed, enabled, and selecting a radio button to verify selection state

Starting URL: https://testautomationpractice.blogspot.com/

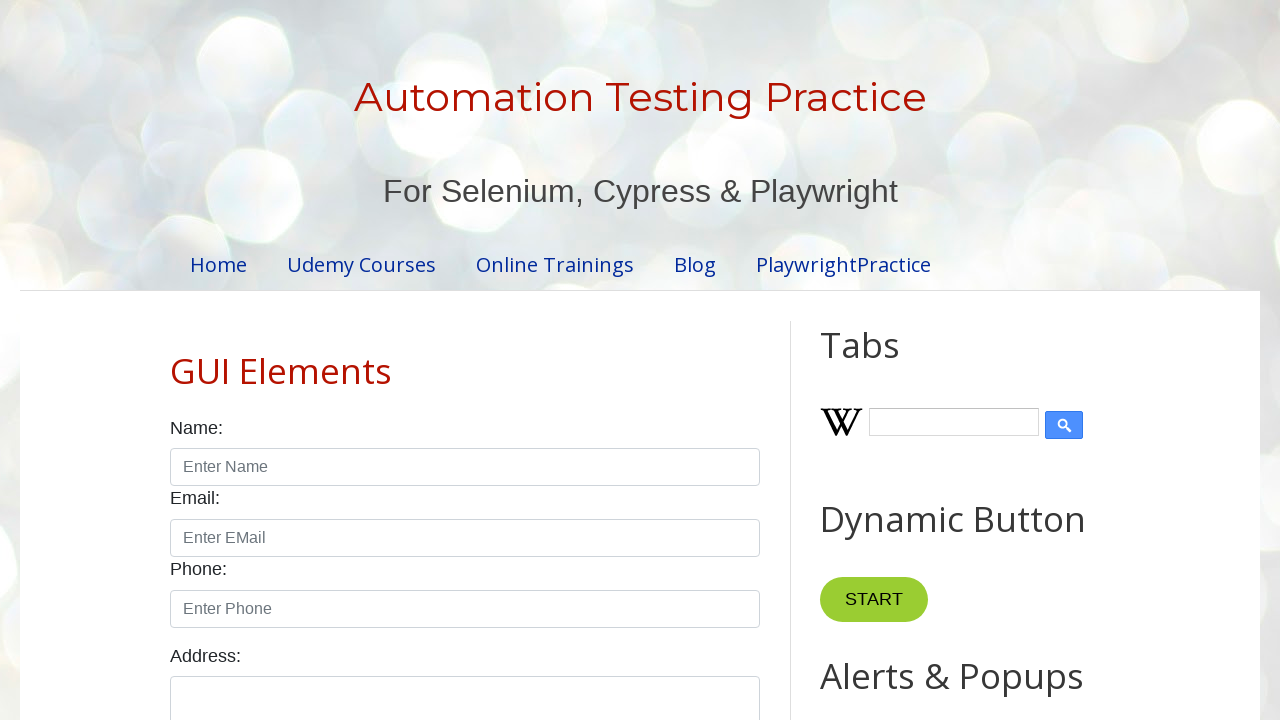

Waited for page title (h1.title) to be displayed
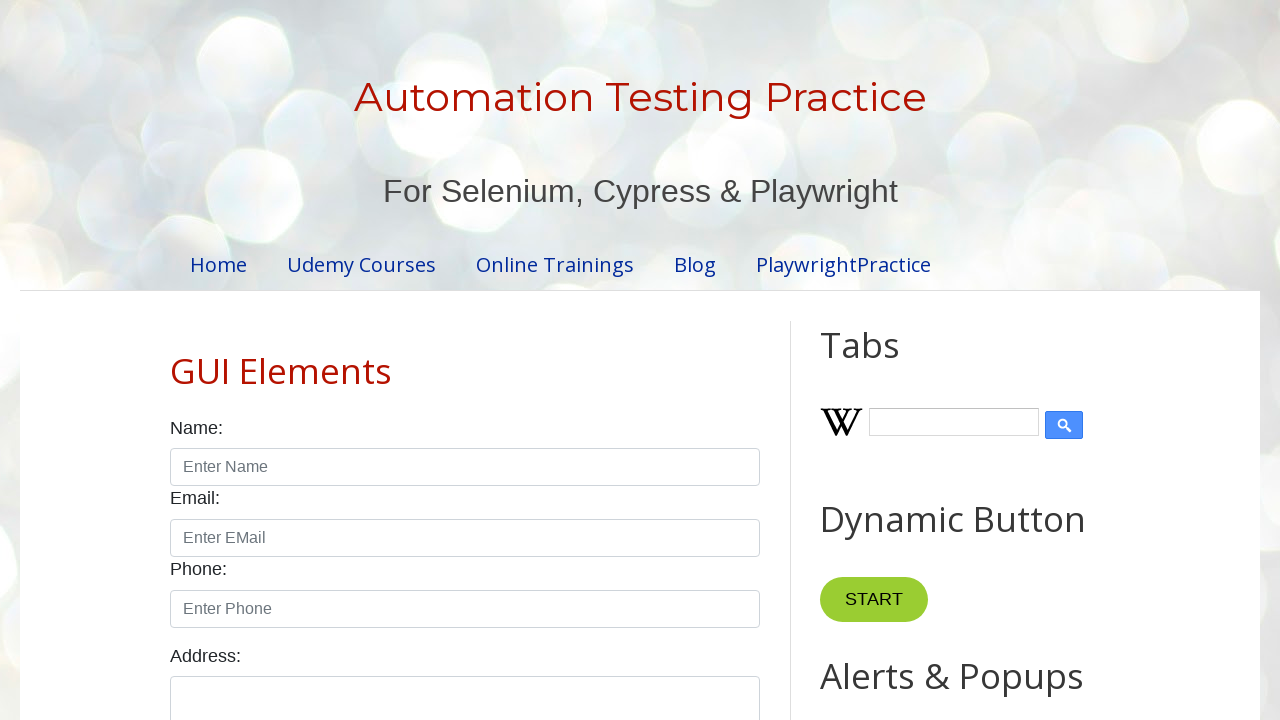

Waited for search box field (input#field2) to be present
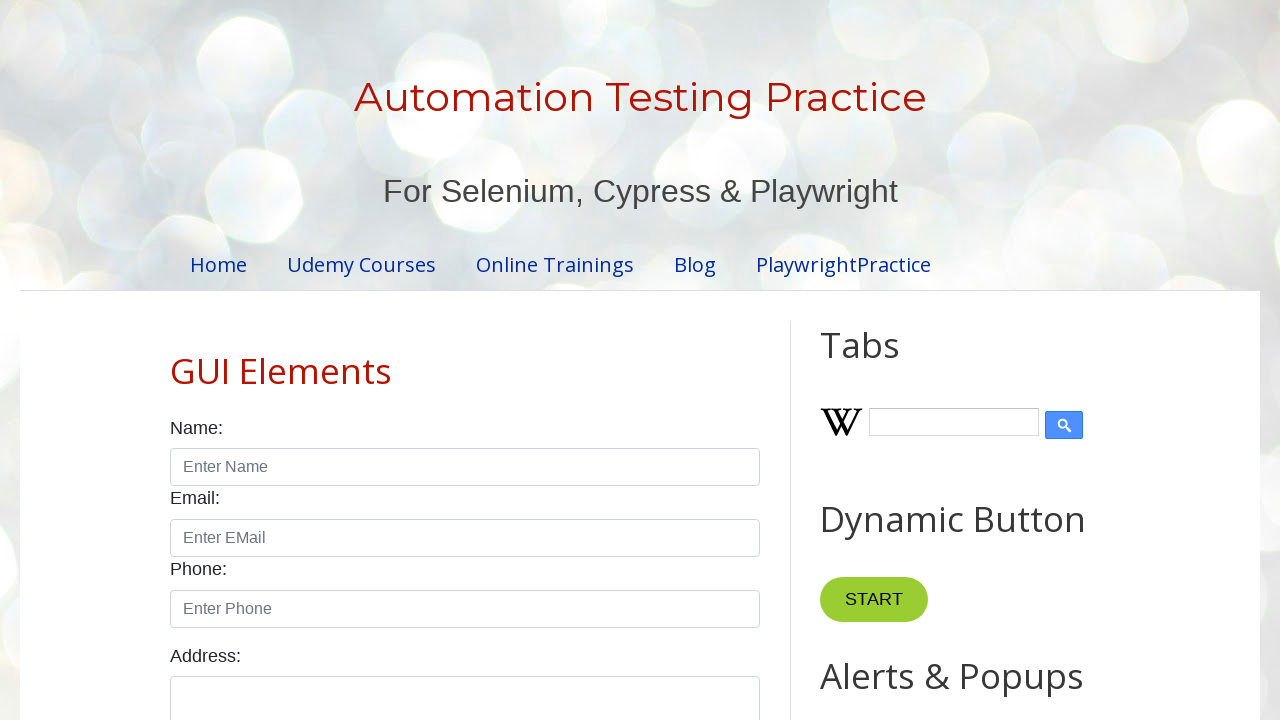

Clicked on Male radio button at (208, 360) on xpath=//label[normalize-space()='Male']
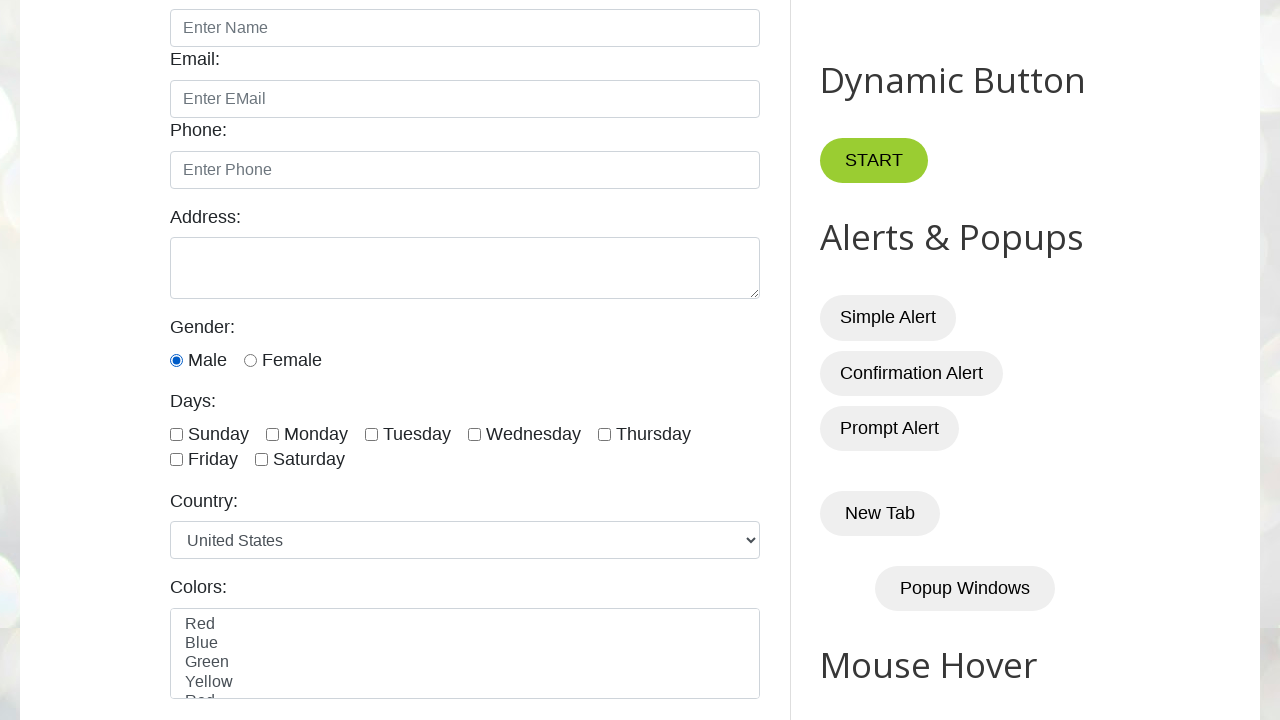

Verified Male radio button is selected
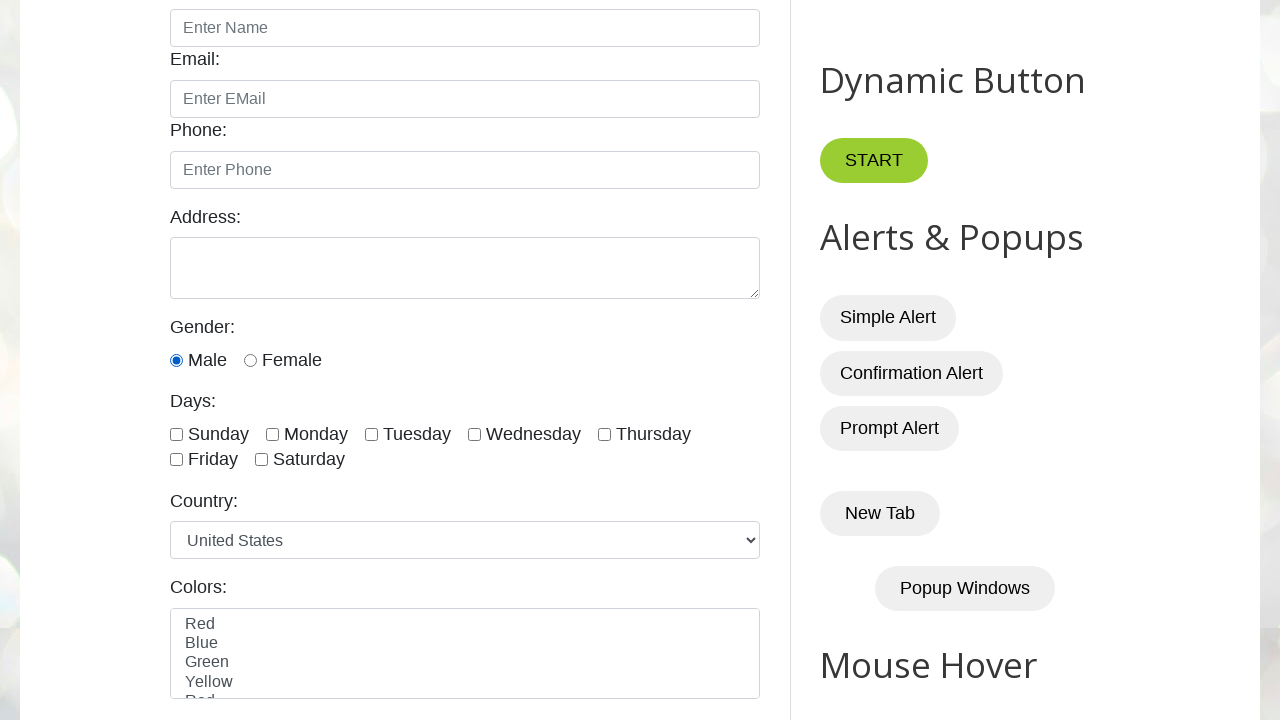

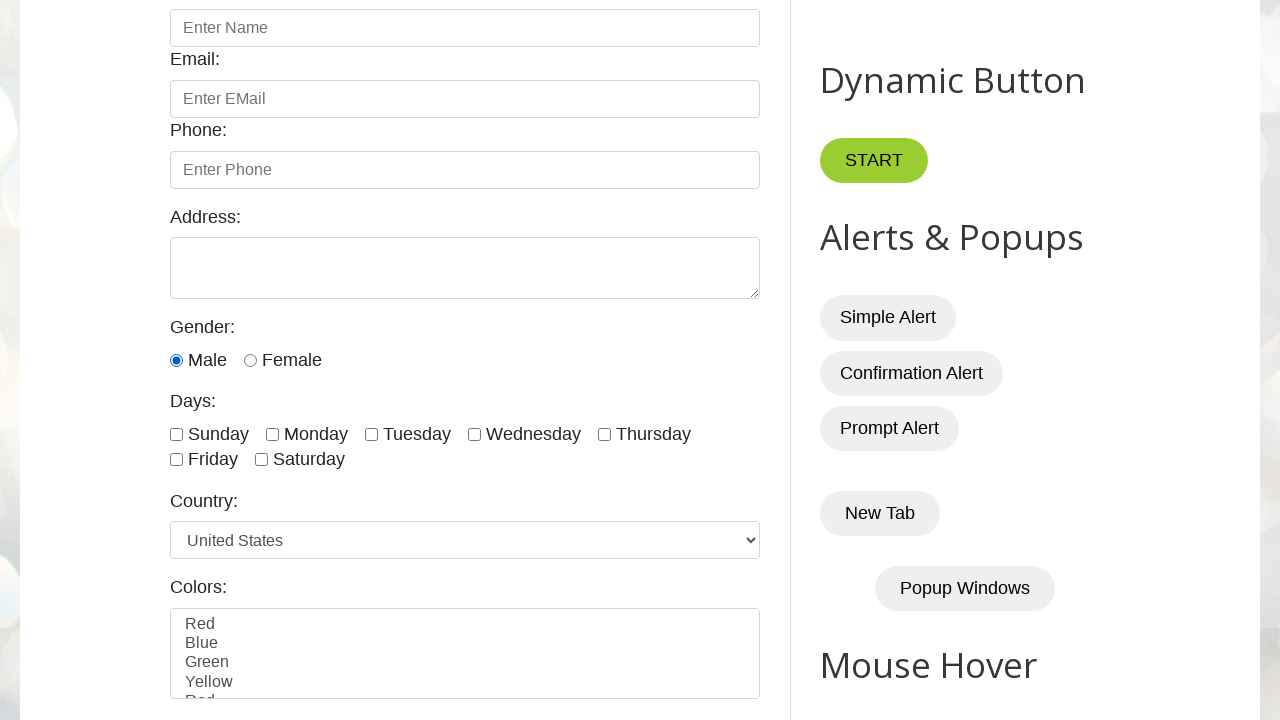